Tests that clicking the Due column header sorts the numeric values in ascending order by clicking the header and verifying the column data is sorted.

Starting URL: http://the-internet.herokuapp.com/tables

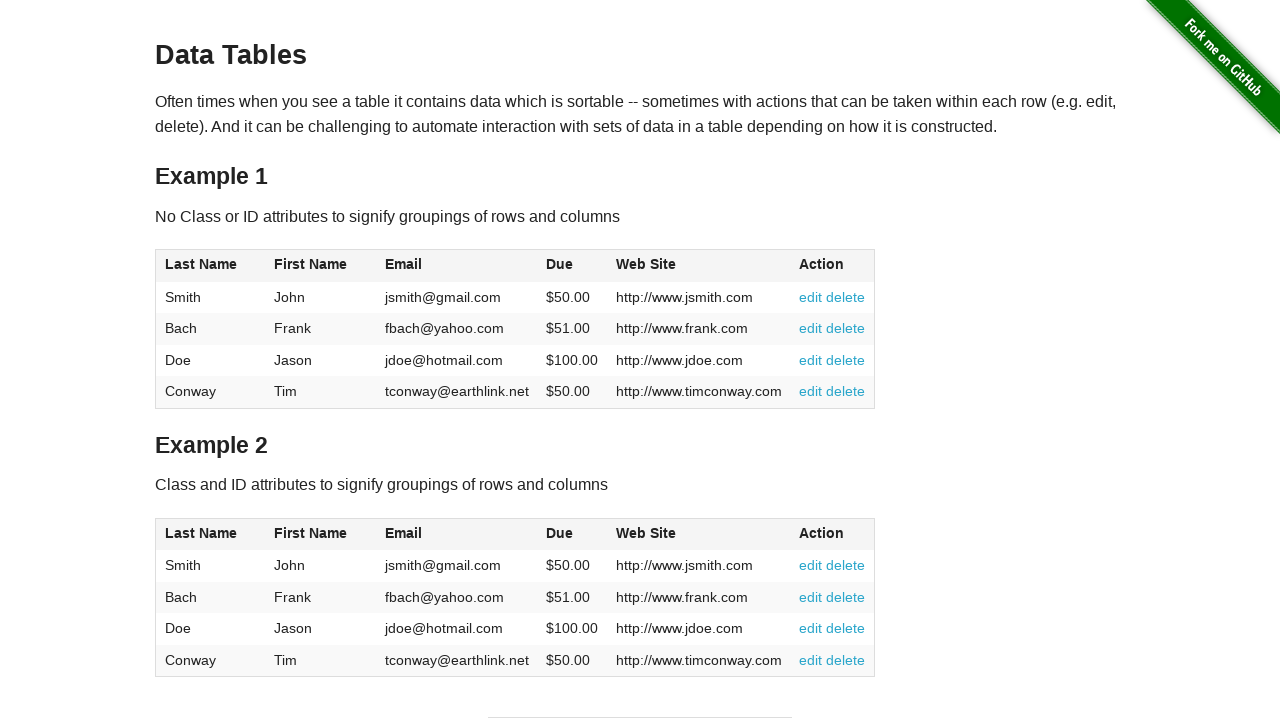

Clicked Due column header to sort in ascending order at (572, 266) on #table1 thead tr th:nth-of-type(4)
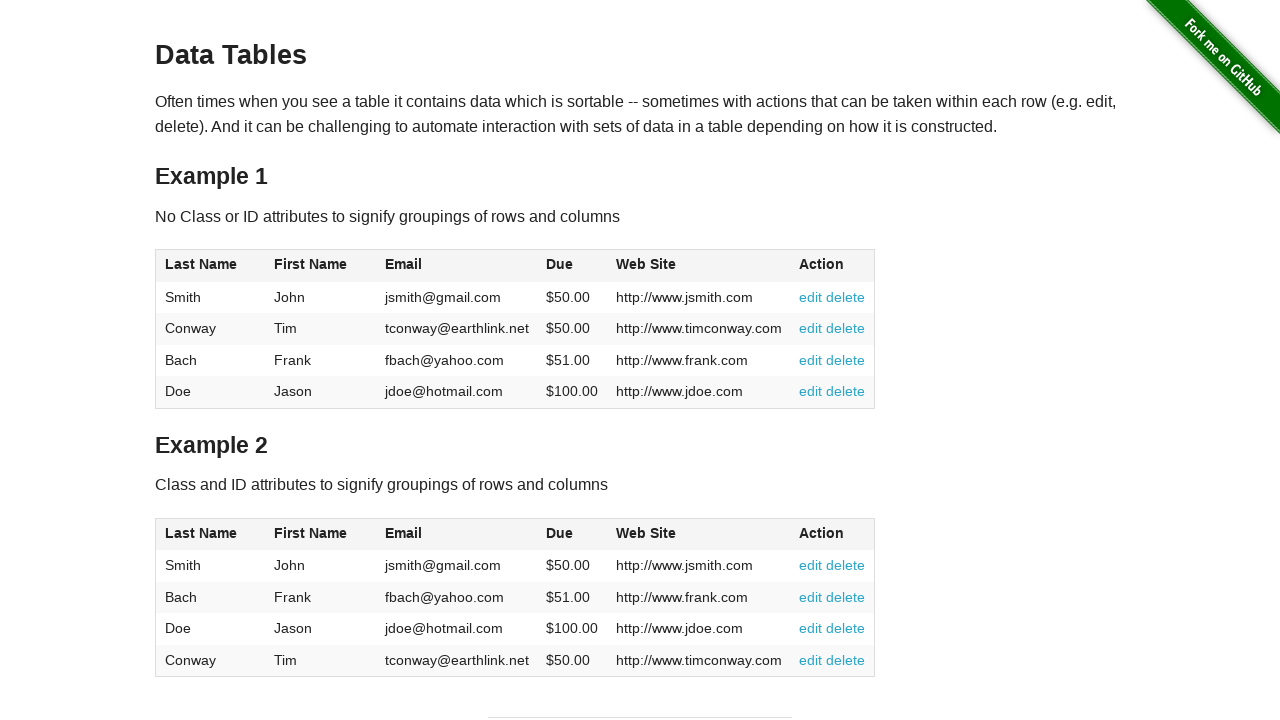

Due column cells are present and visible
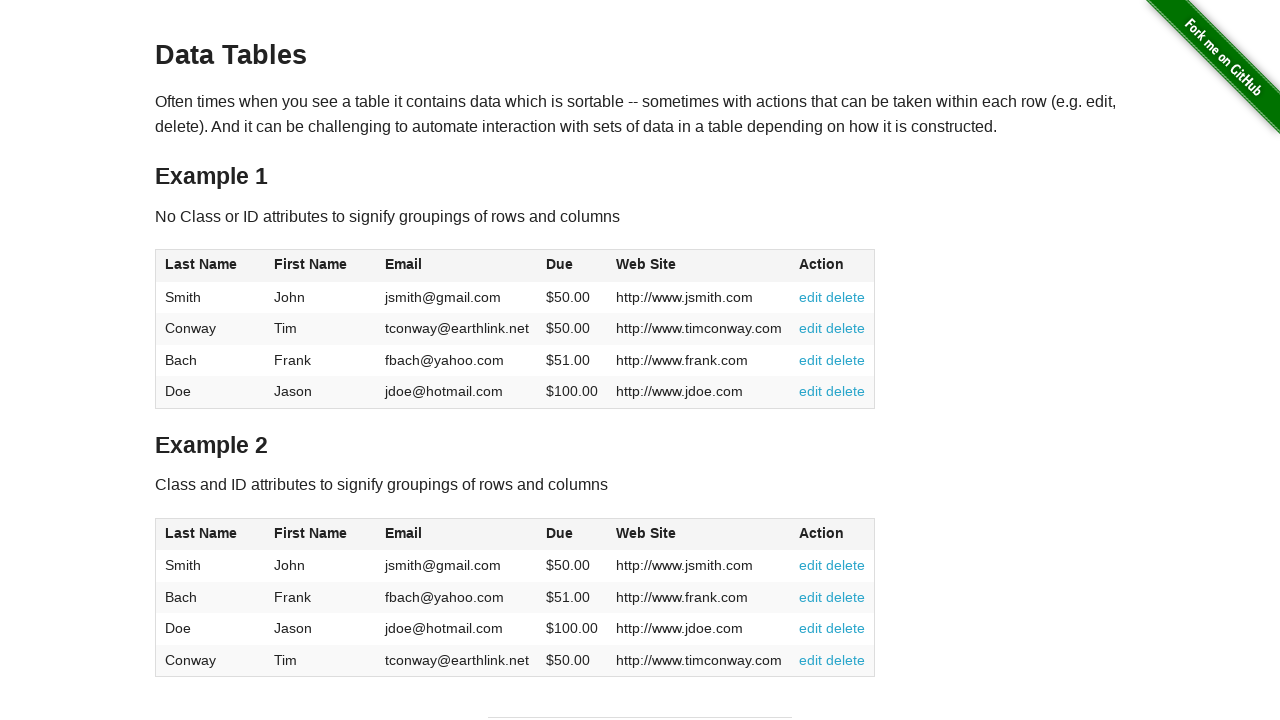

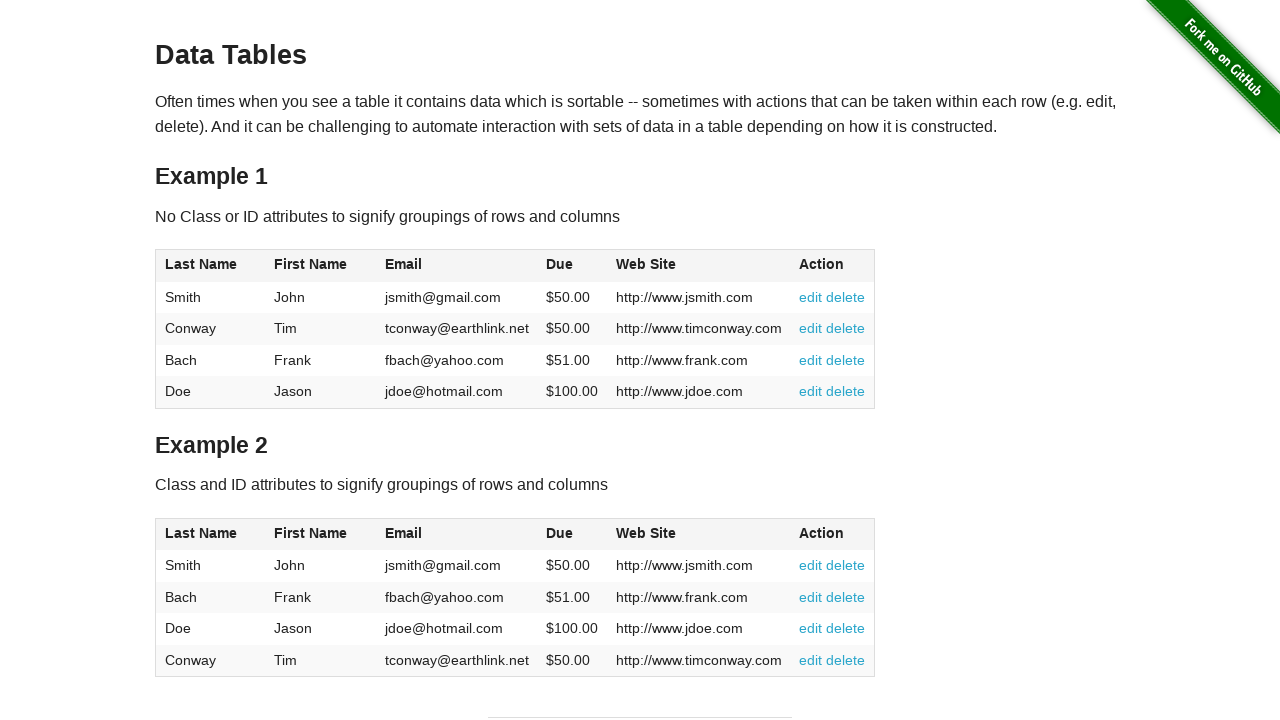